Prints the entire Employee Basic Table content without using any loops

Starting URL: http://automationbykrishna.com

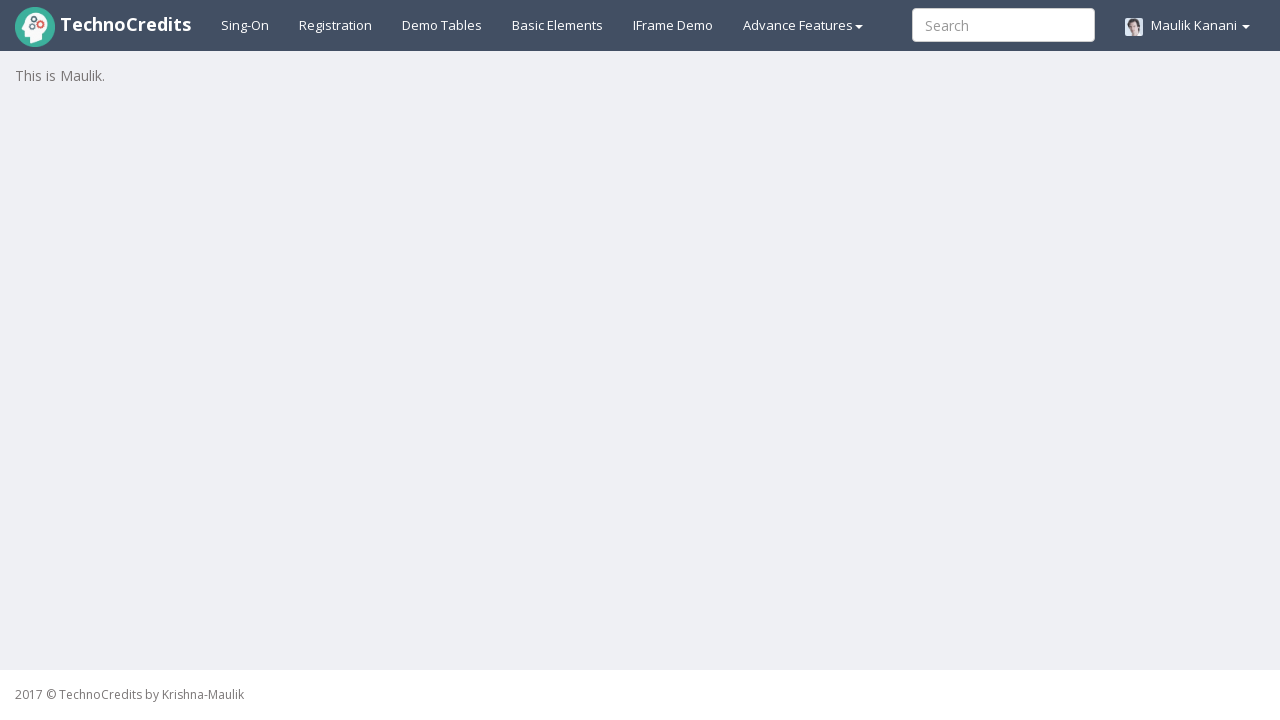

Clicked on Demo Table tab at (442, 25) on xpath=//a[@id='demotable']
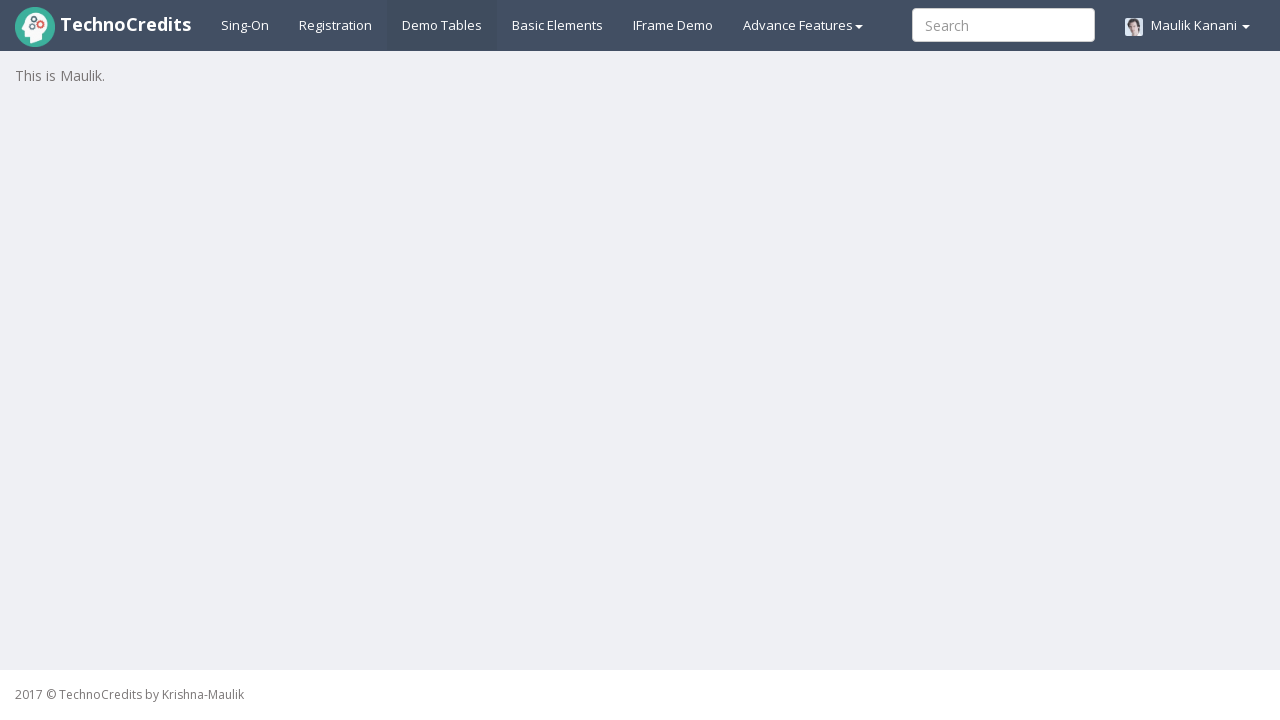

Employee Basic Table loaded successfully
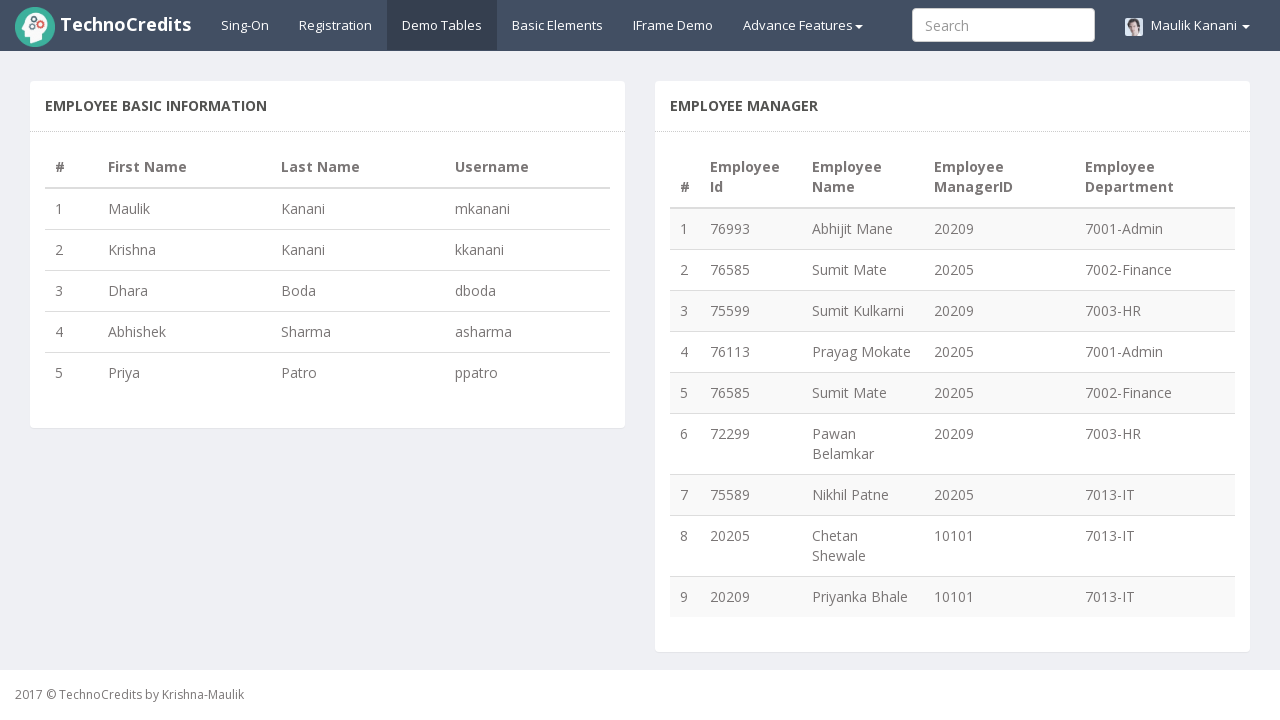

Retrieved entire Employee Basic Table content without loops
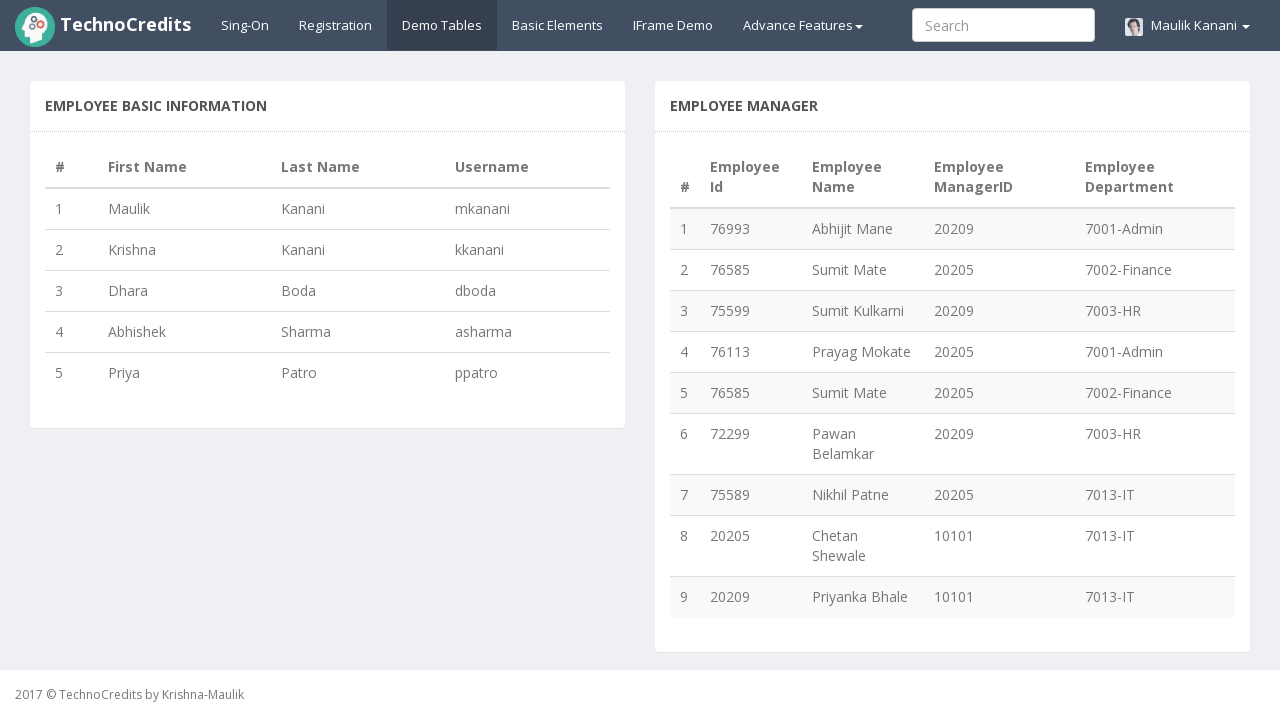

Printed entire Employee Basic Table content to console
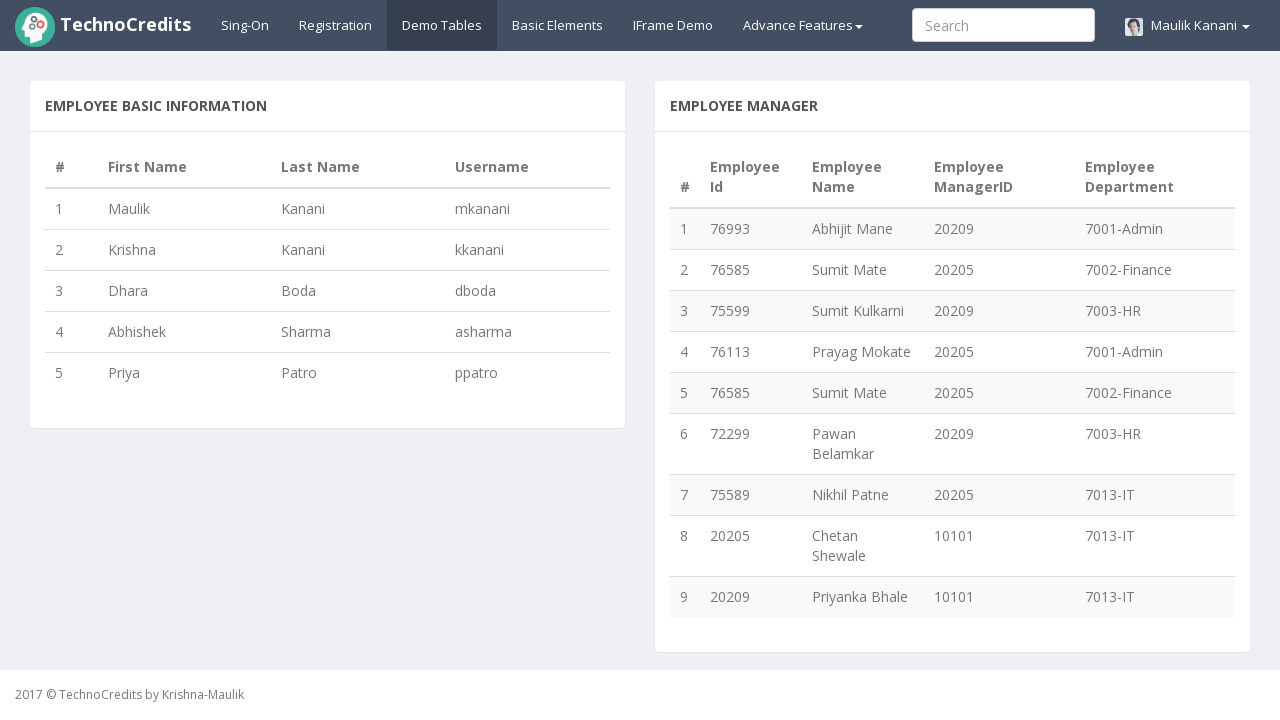

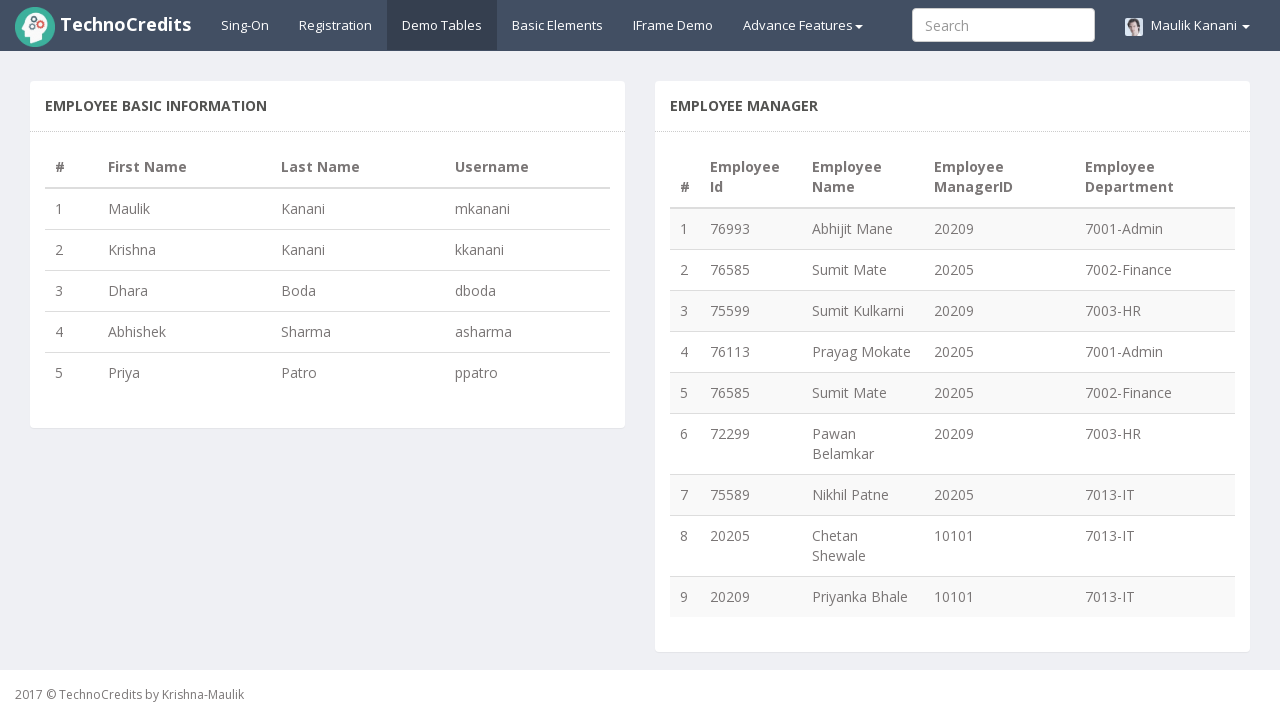